Tests a practice registration form by filling in personal details (name, email, gender, phone, date of birth, subjects, hobbies, address, state/city) and verifying the submitted data appears correctly in a confirmation modal.

Starting URL: https://demoqa.com/automation-practice-form

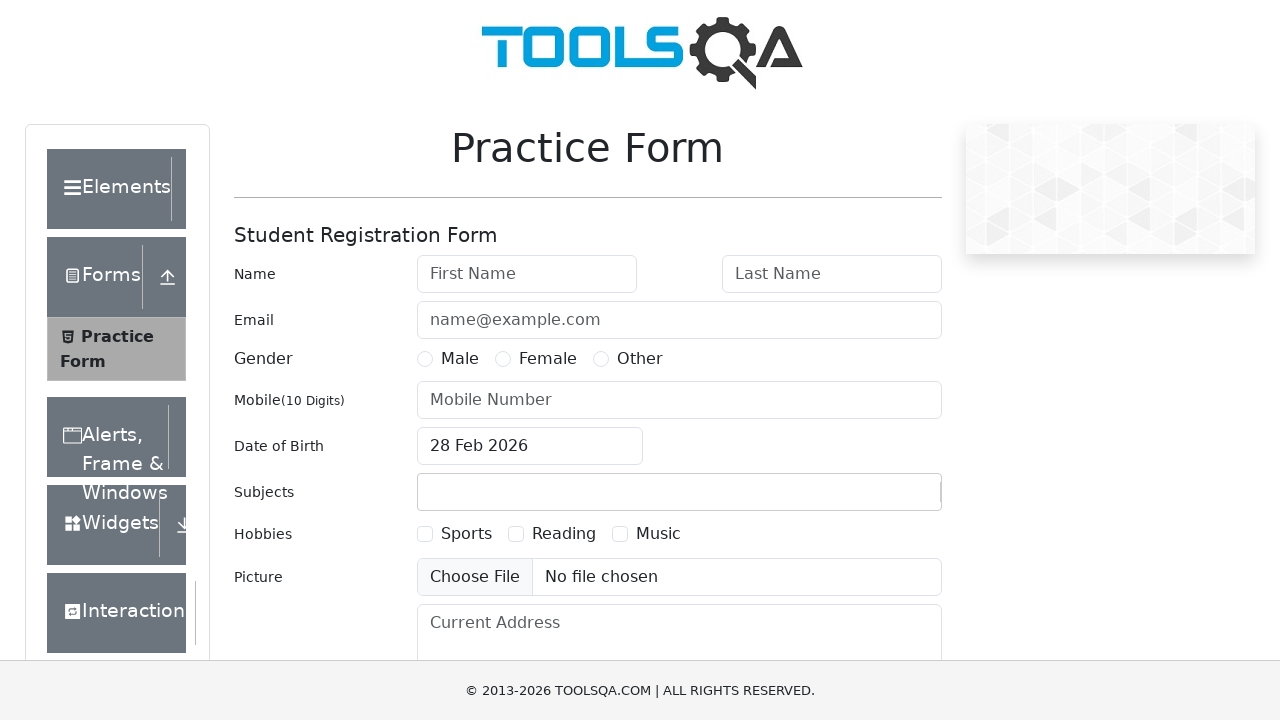

Filled first name field with 'Ezekiel' on #firstName
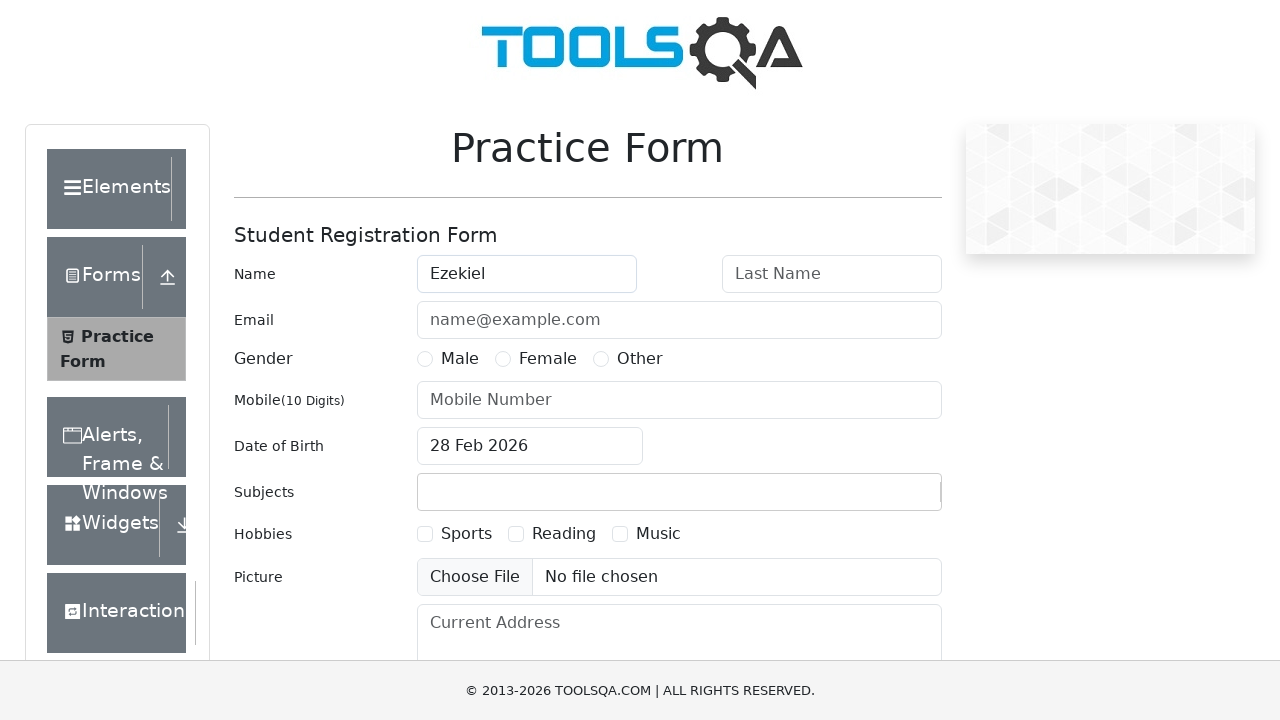

Filled last name field with 'Romaguera' on #lastName
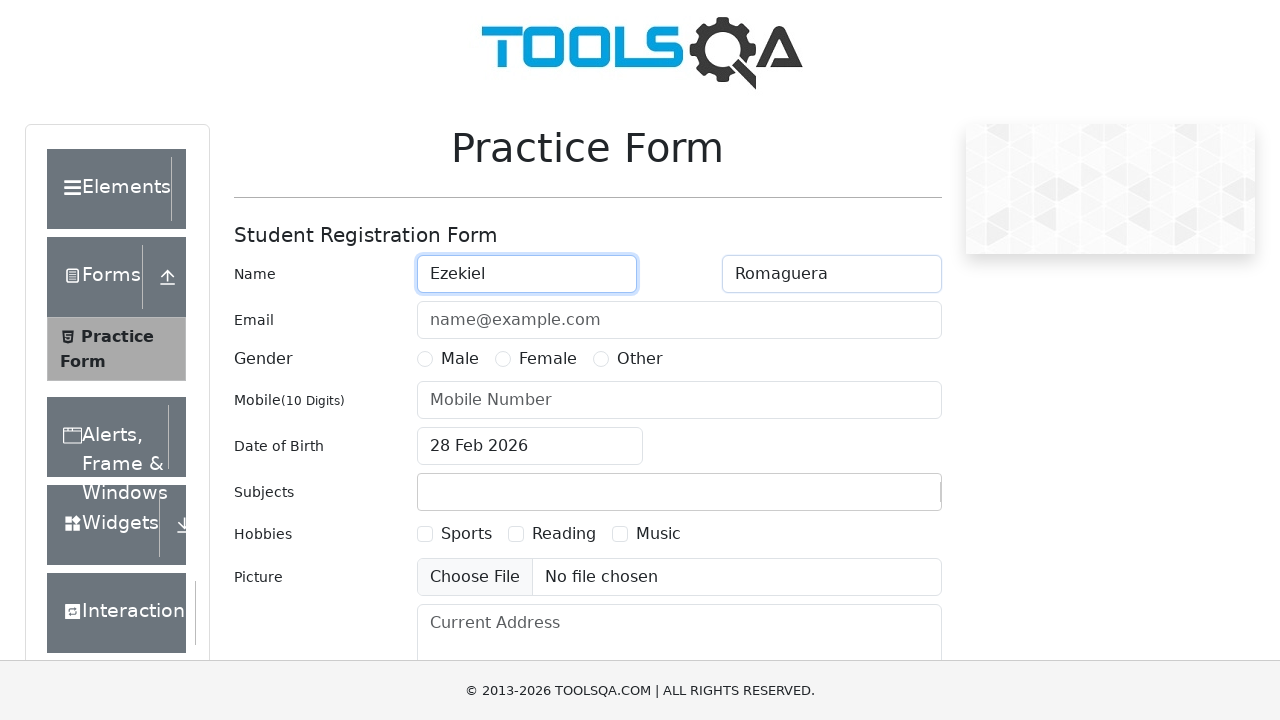

Filled email field with 'fakedata72553@gmail.com' on #userEmail
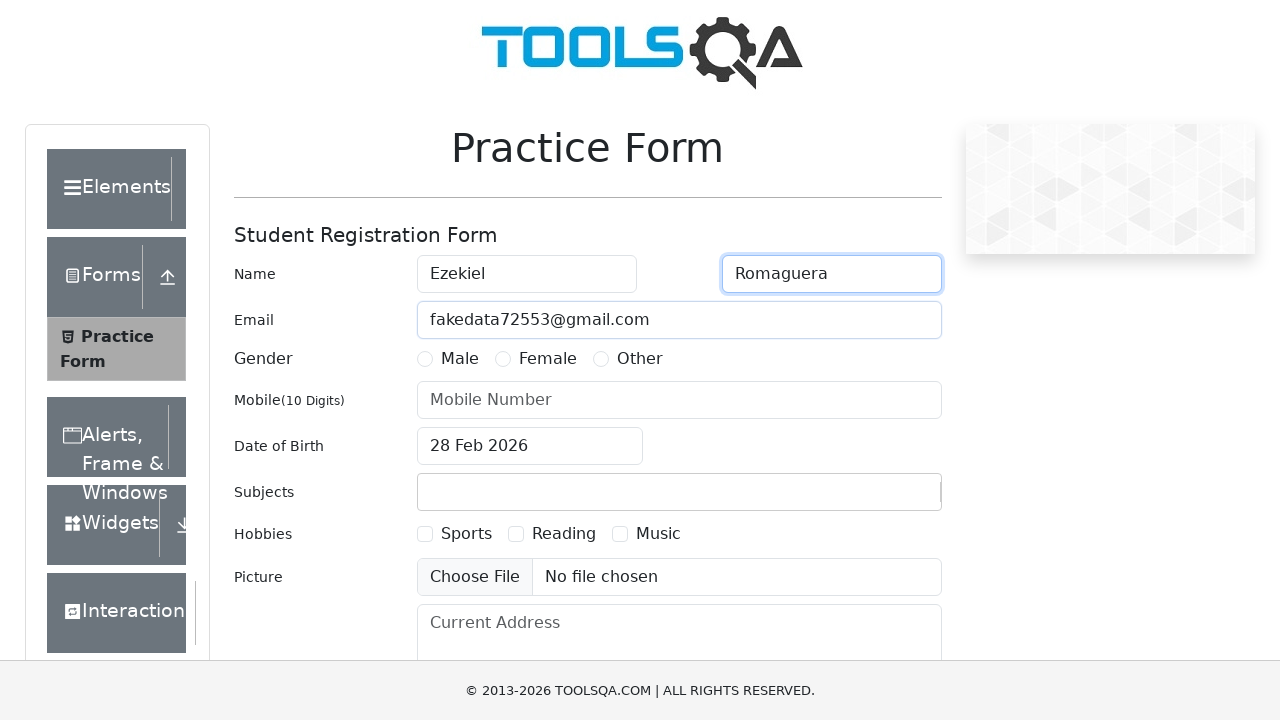

Clicked gender radio button option 1 at (460, 359) on label[for="gender-radio-1"]
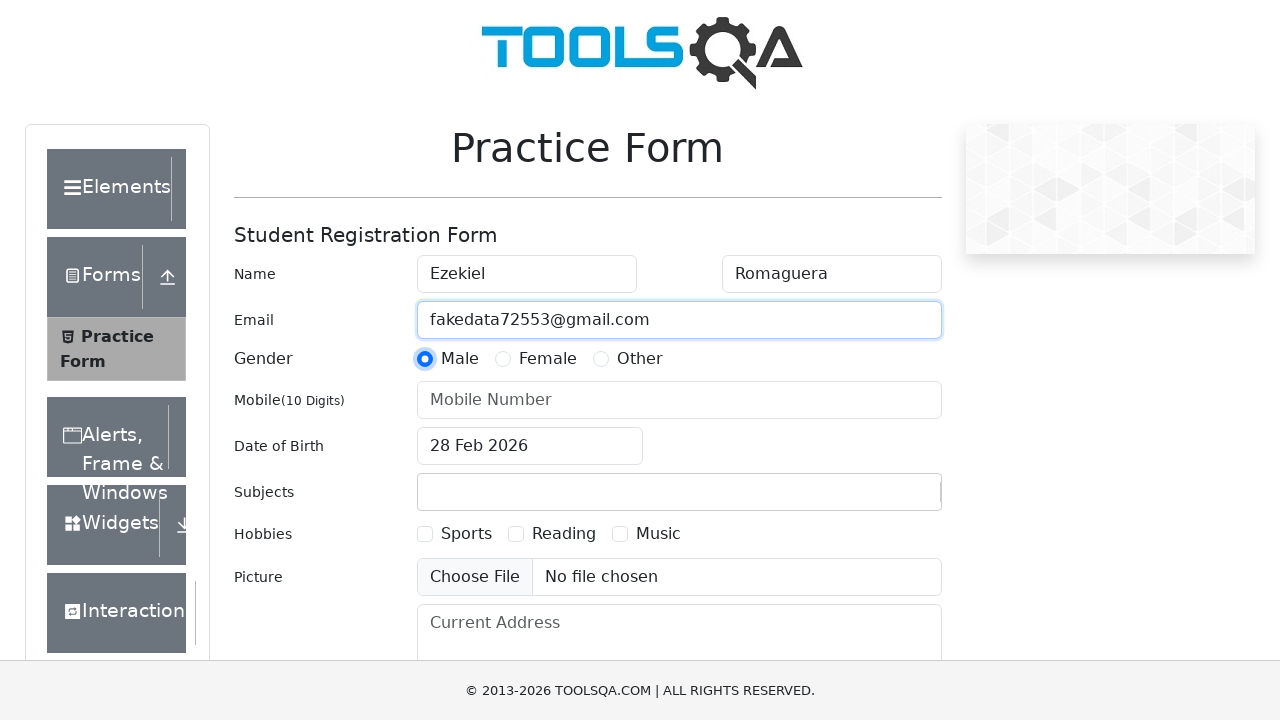

Clicked gender radio button option 2 at (548, 359) on label[for="gender-radio-2"]
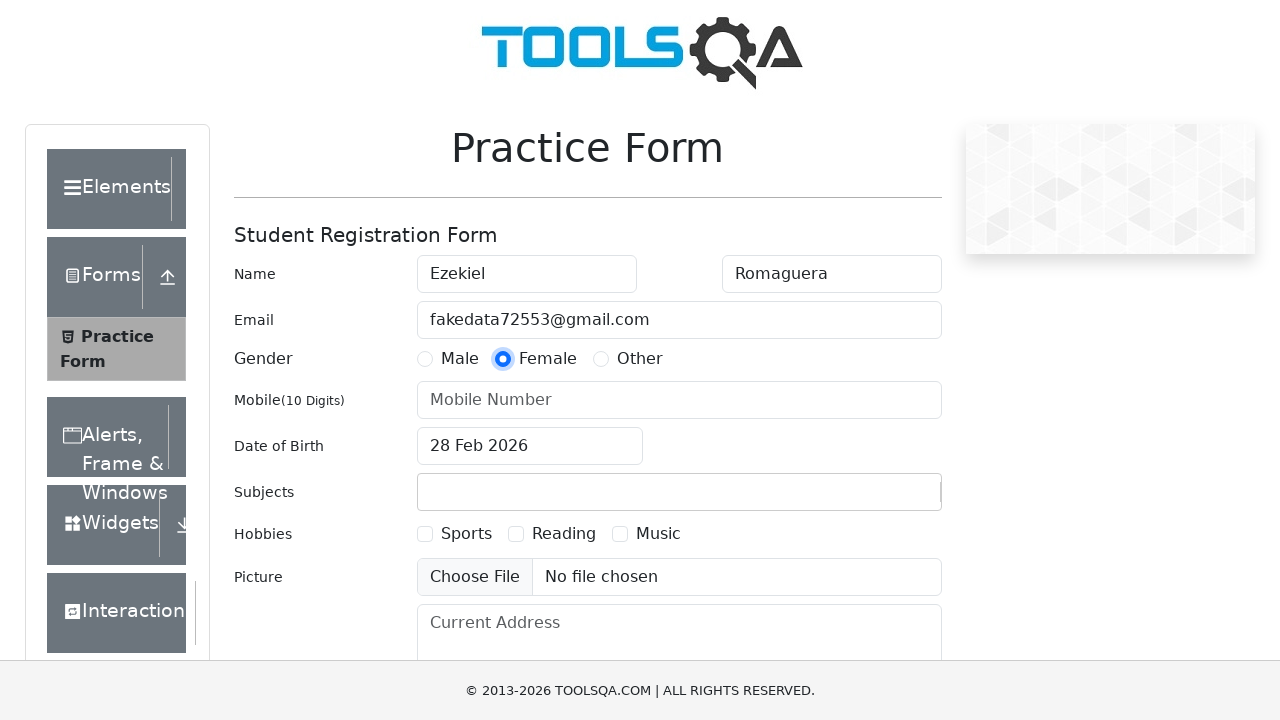

Clicked gender radio button option 3 at (640, 359) on label[for="gender-radio-3"]
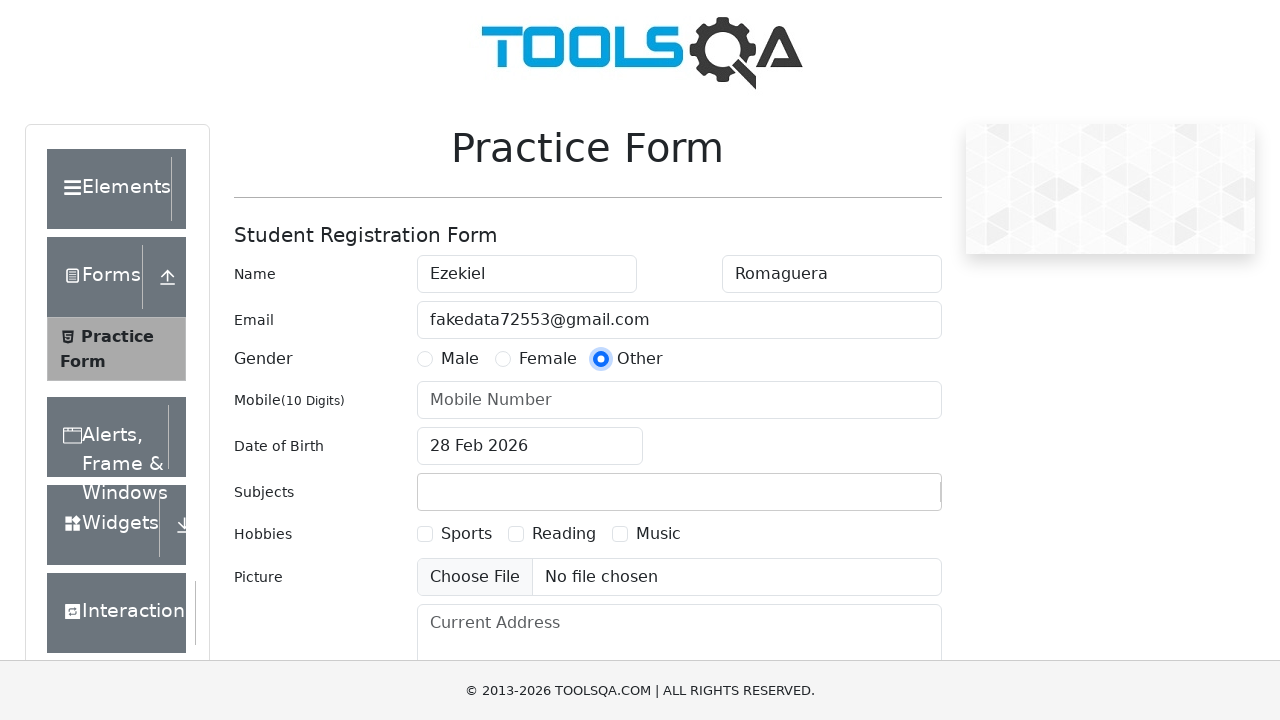

Clicked gender radio button option 1 (Male) - final selection at (460, 359) on label[for="gender-radio-1"]
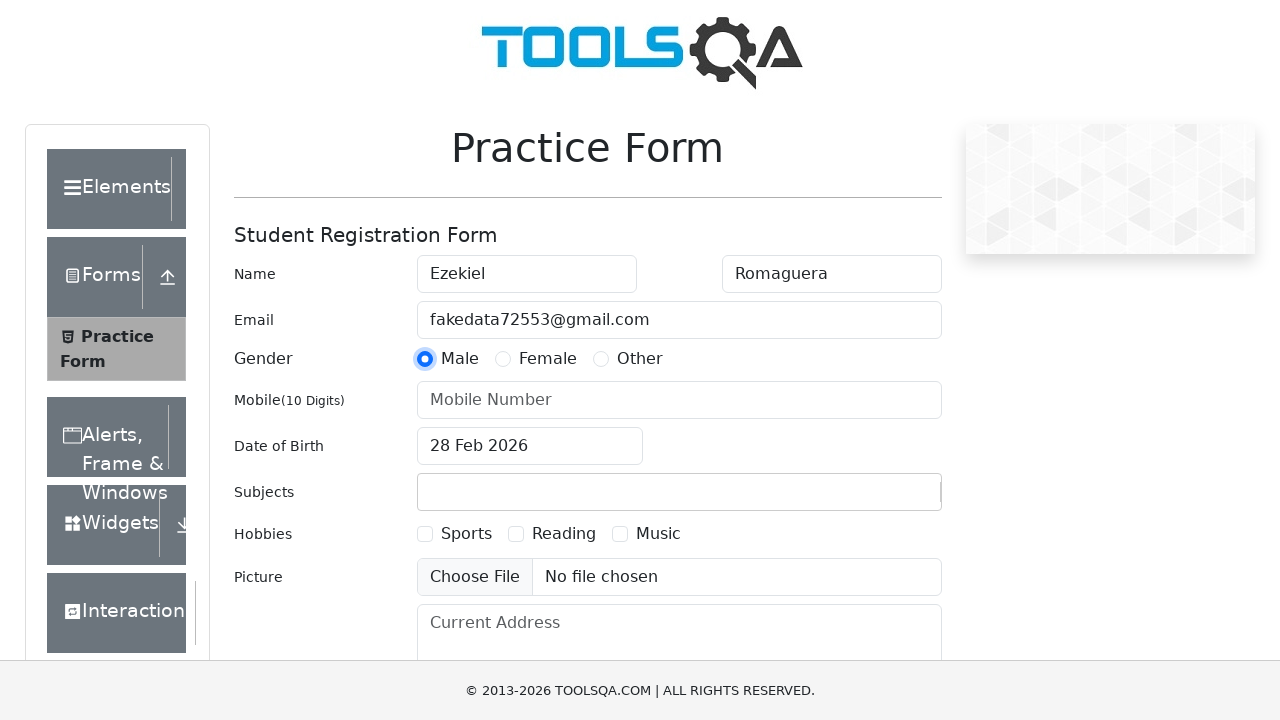

Filled phone number field with '1234567890' on #userNumber
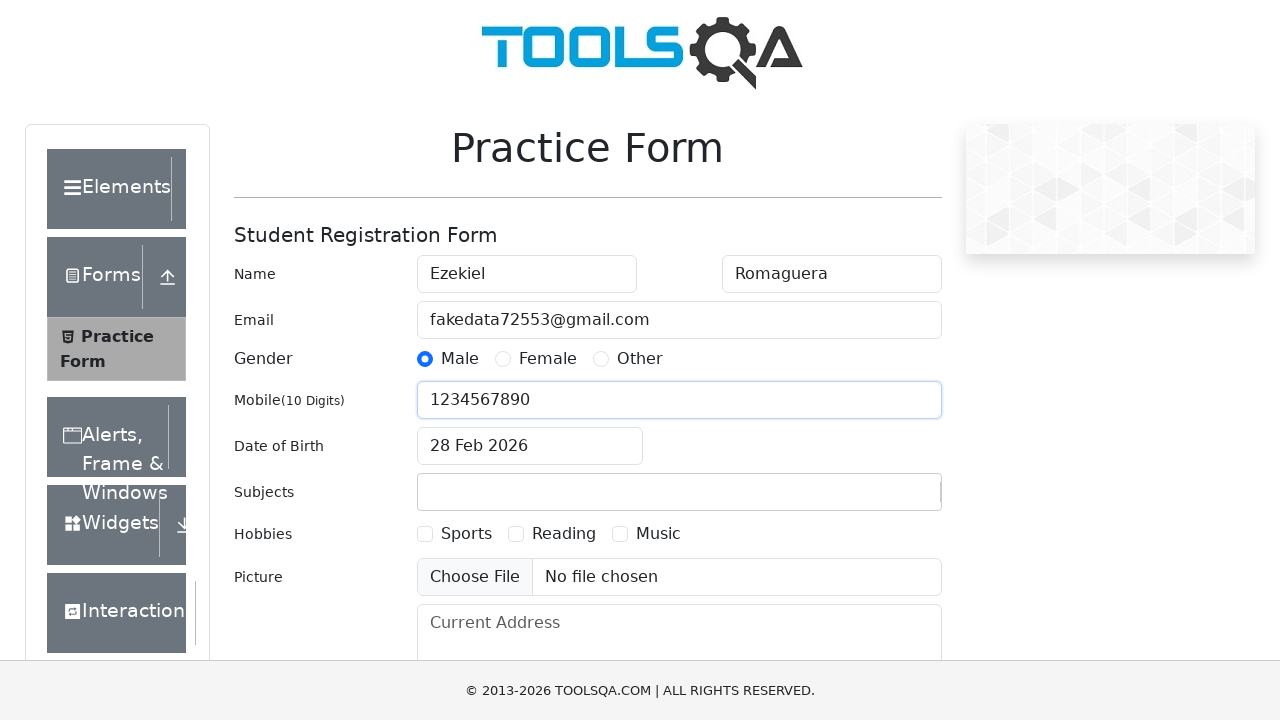

Clicked date of birth input field at (530, 446) on #dateOfBirthInput
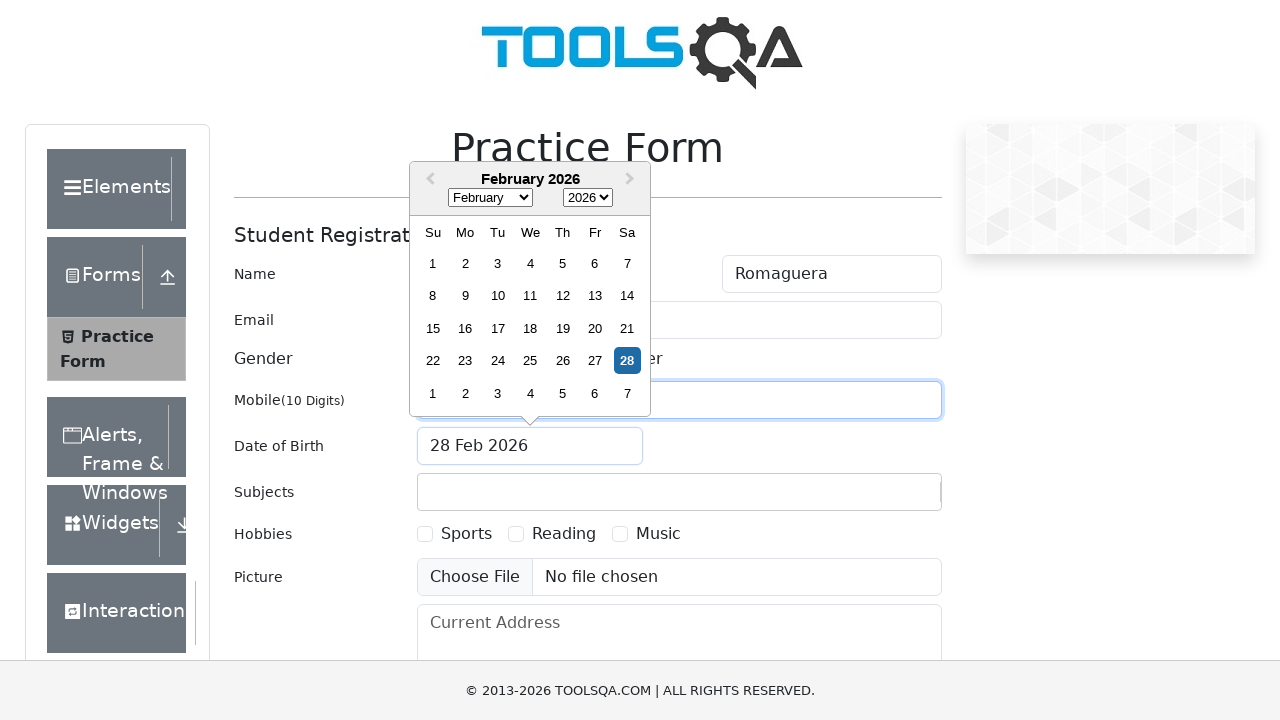

Clicked year dropdown in date picker at (588, 198) on .react-datepicker__year-select
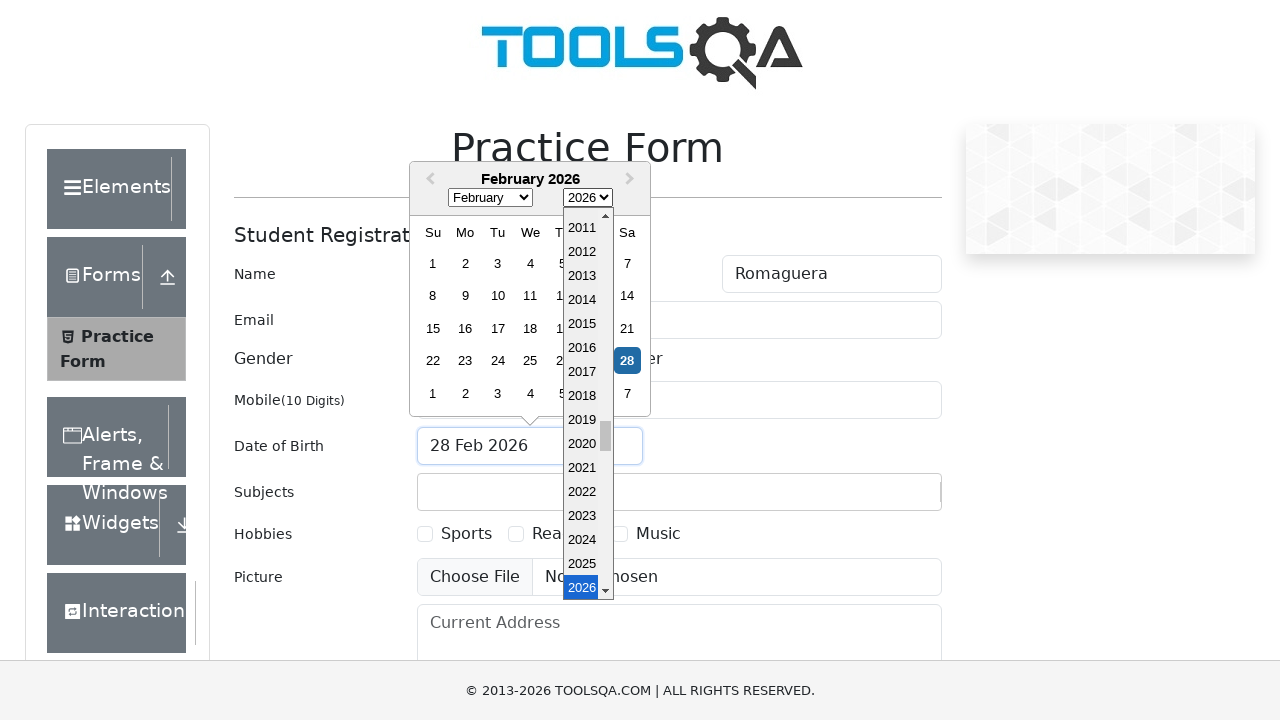

Selected year '1905' from date picker on .react-datepicker__year-select
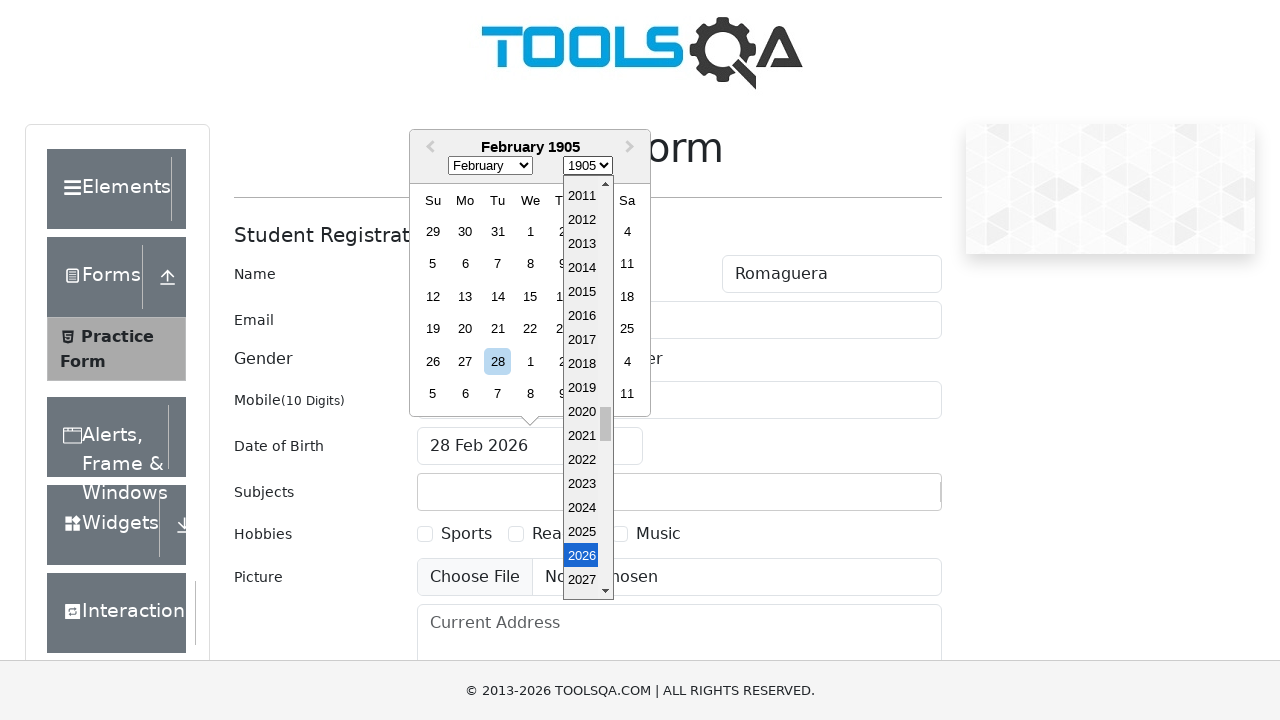

Selected month '11' (December) from date picker on .react-datepicker__month-select
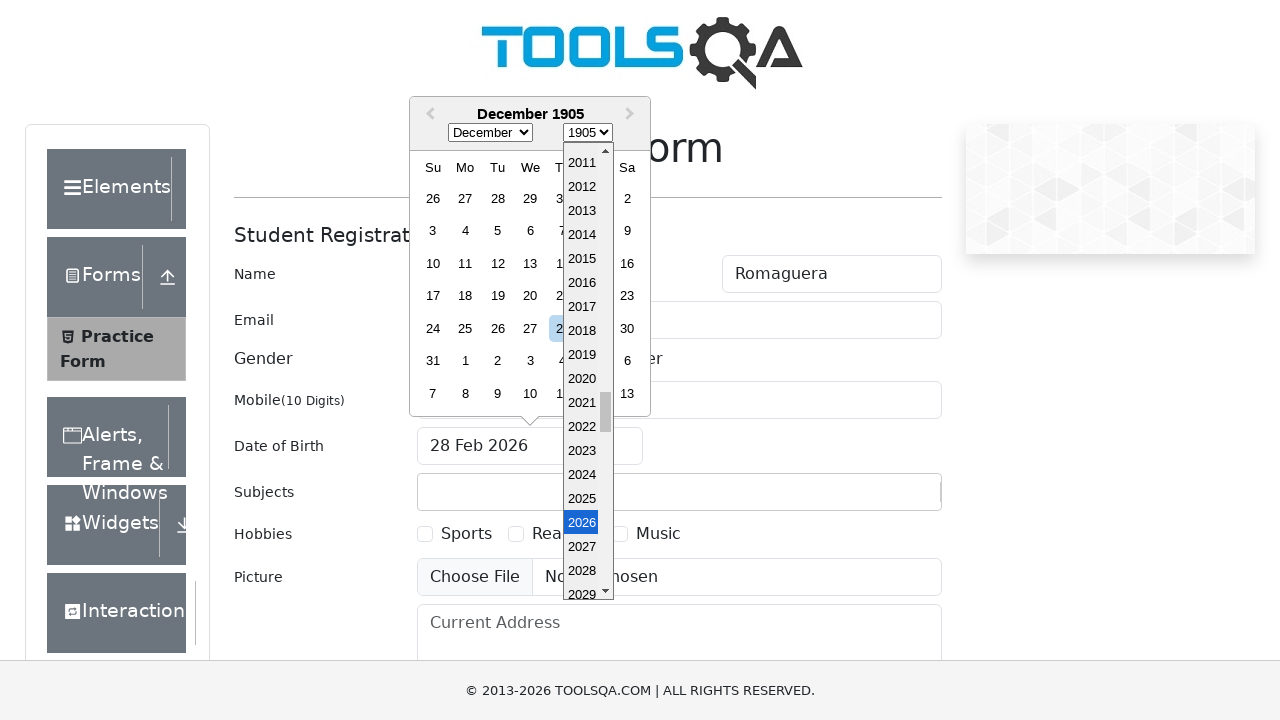

Selected day '14' from date picker (DOB: December 14, 1905) at (562, 263) on .react-datepicker__day--014
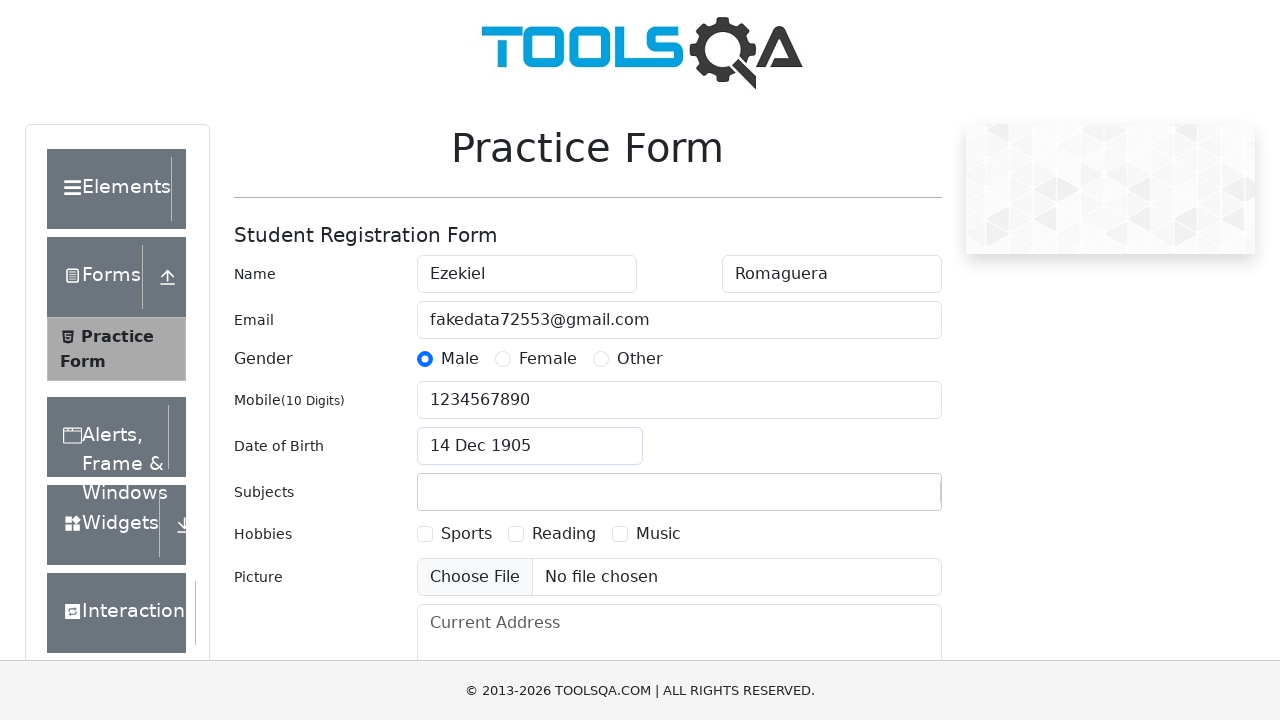

Filled subjects input field with 'English' on #subjectsInput
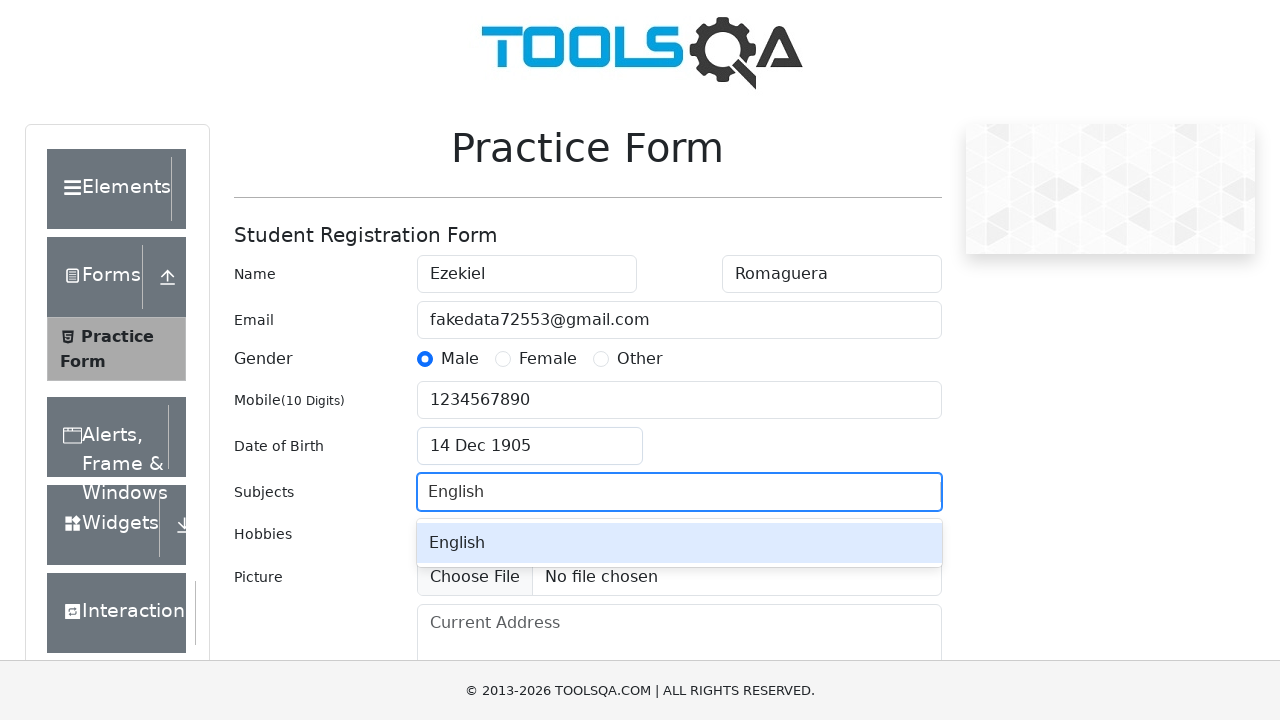

Pressed Enter to add 'English' to subjects on #subjectsInput
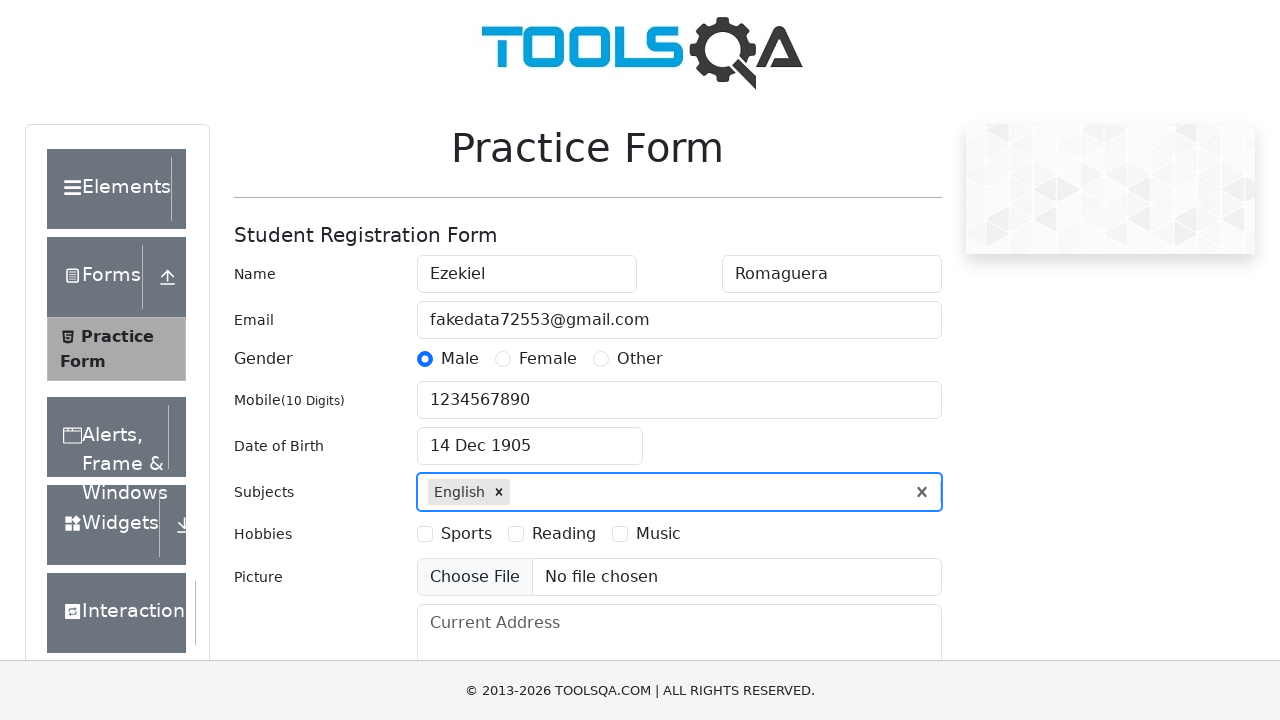

Filled subjects input field with 'Arts' on #subjectsInput
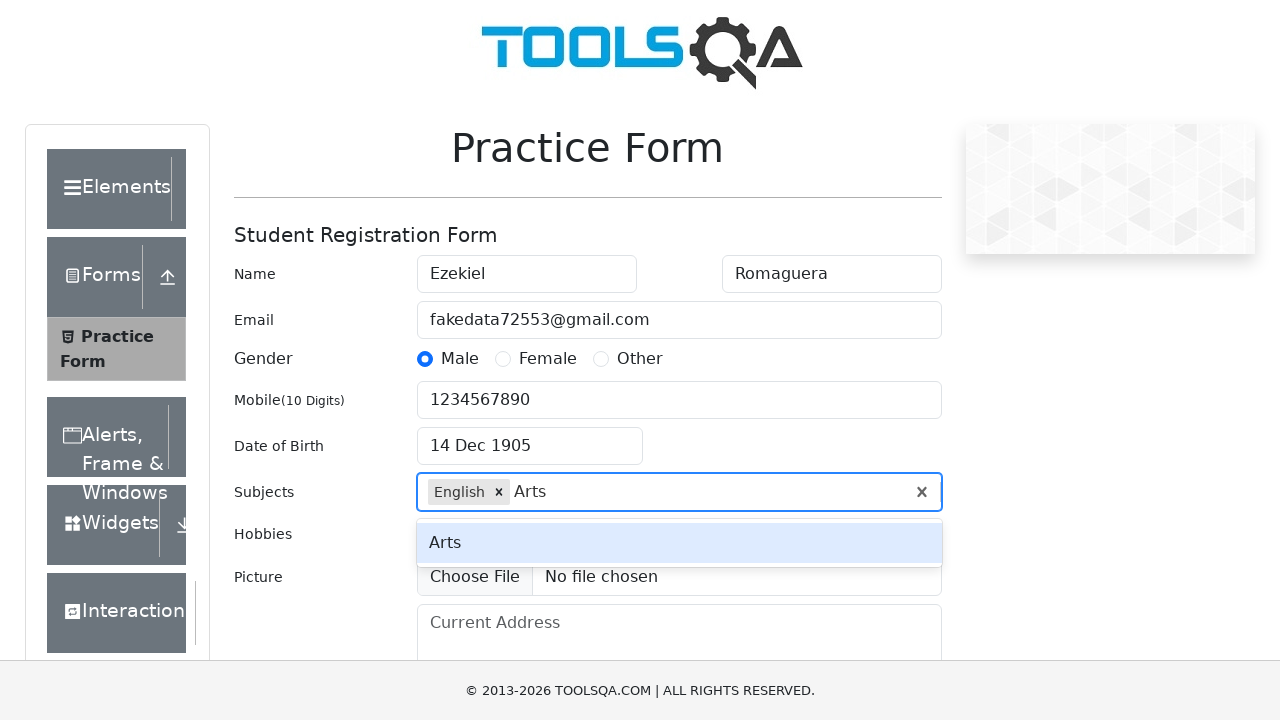

Pressed Enter to add 'Arts' to subjects on #subjectsInput
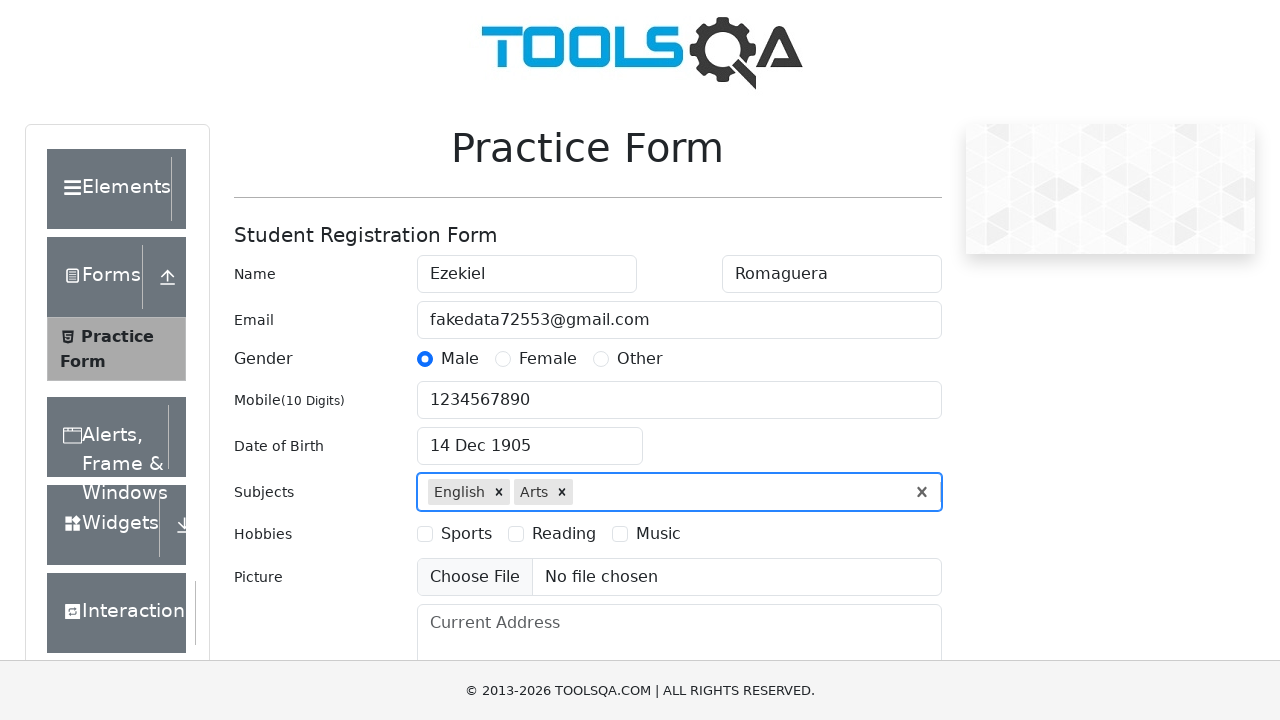

Selected hobbies checkbox 1 (Sports)
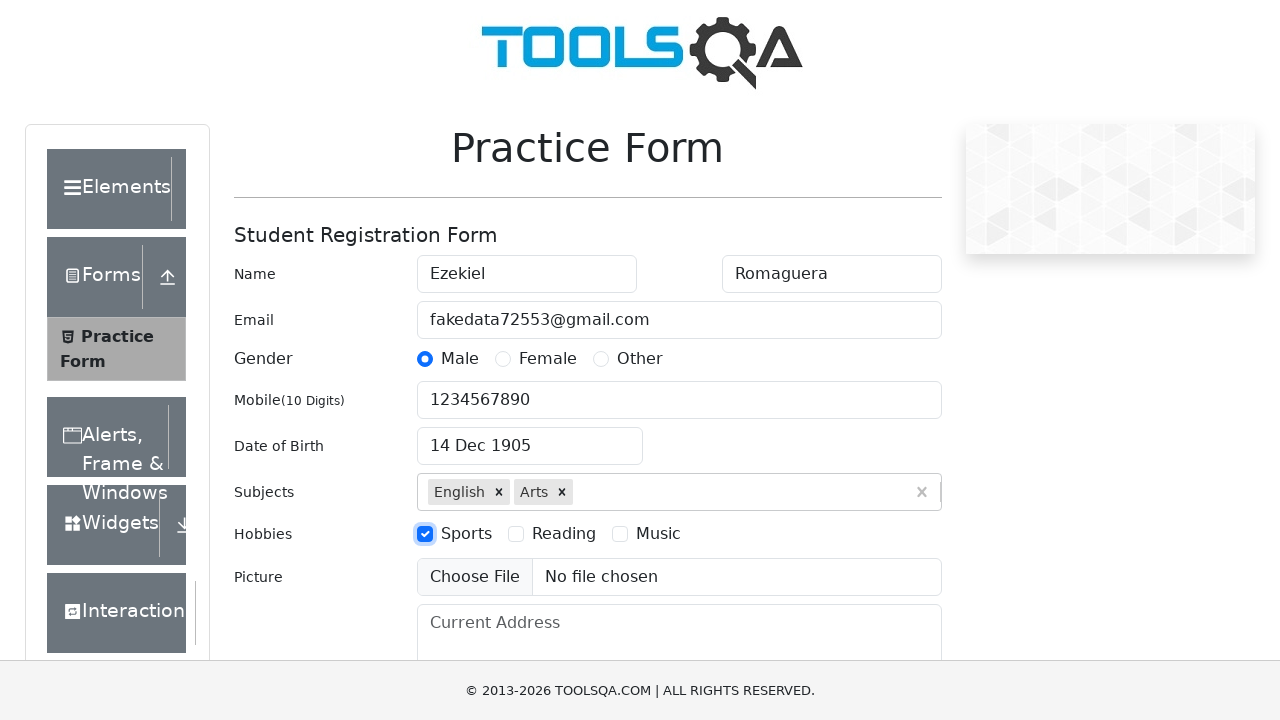

Selected hobbies checkbox 2 (Reading)
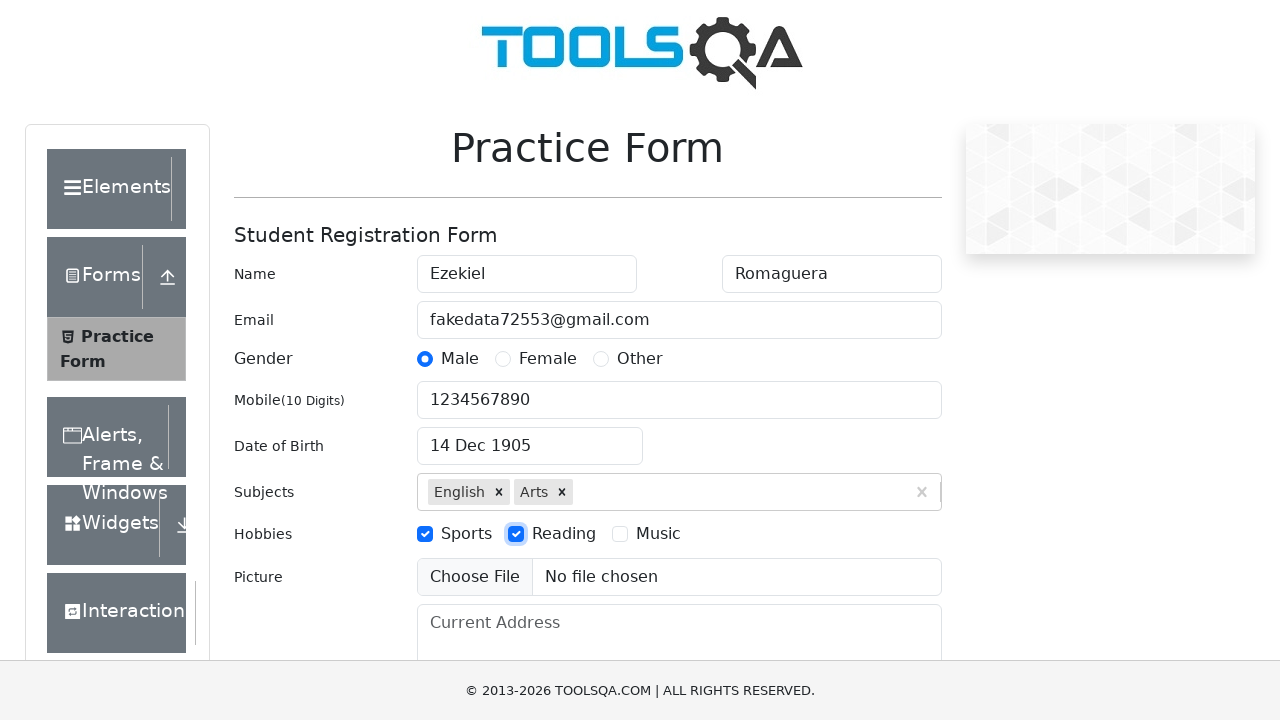

Selected hobbies checkbox 3 (Music)
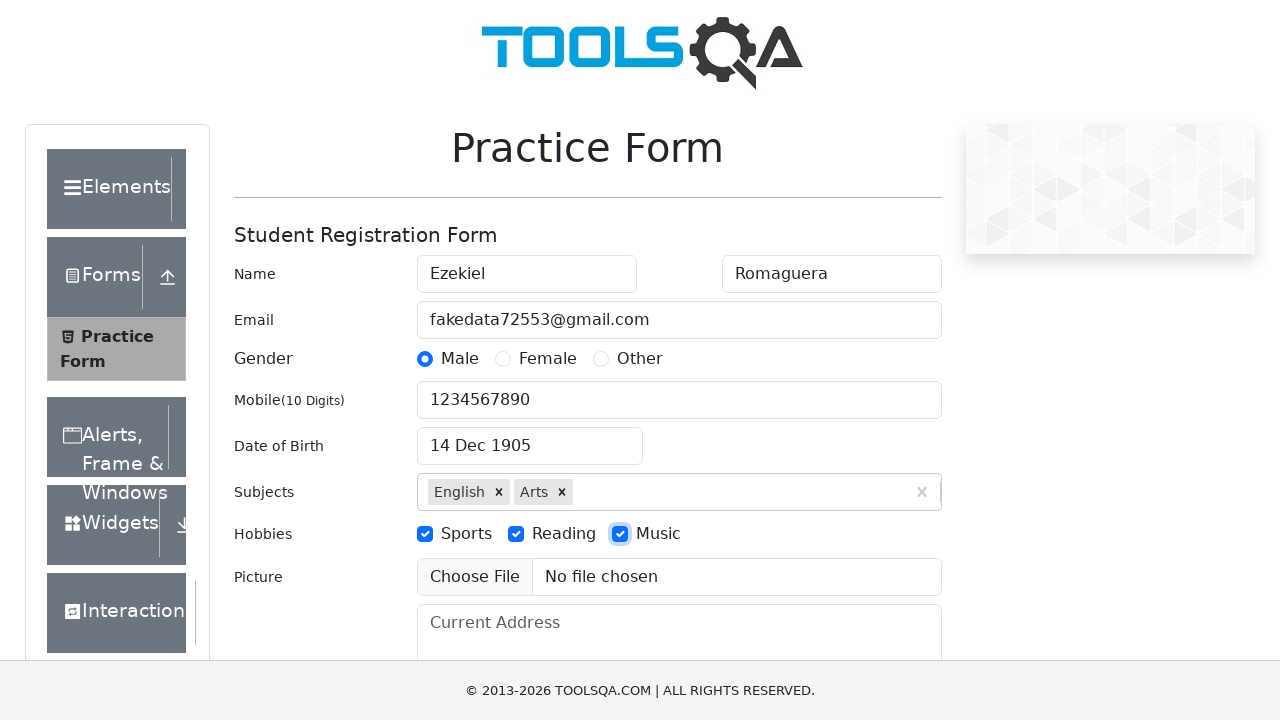

Filled current address field with '841 Alvis Union' on #currentAddress
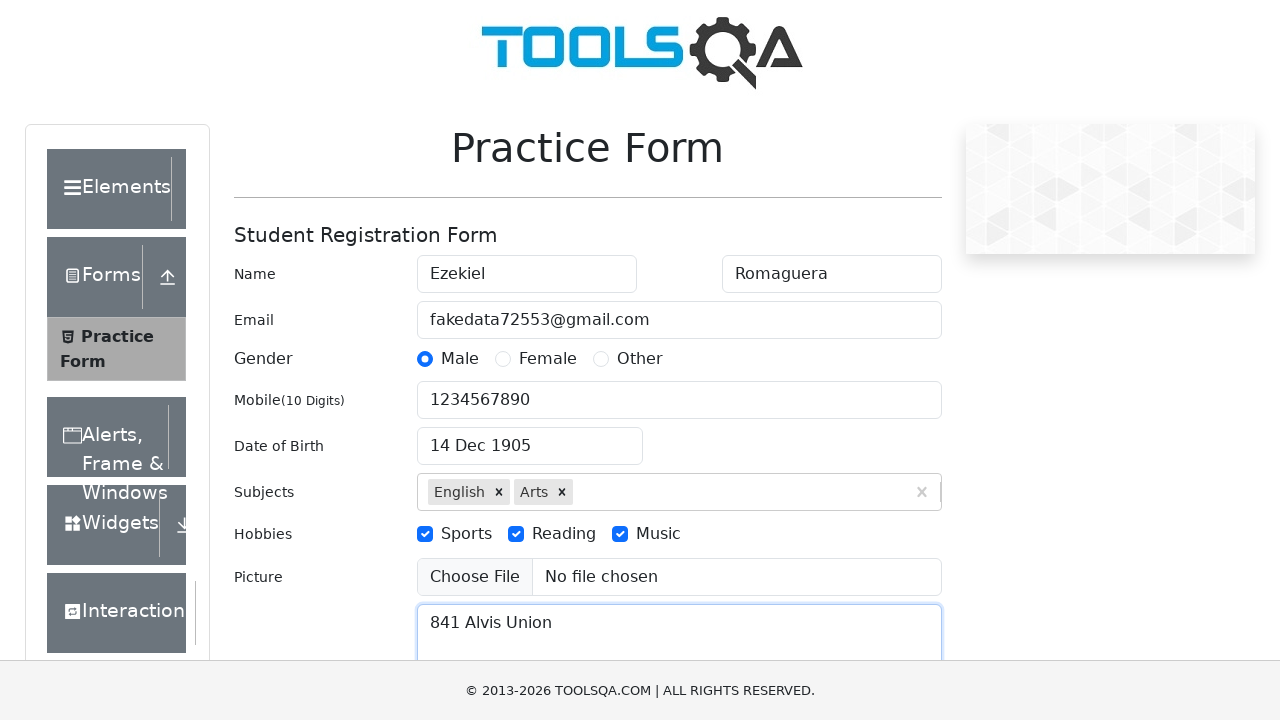

Clicked state dropdown to open at (527, 437) on #state
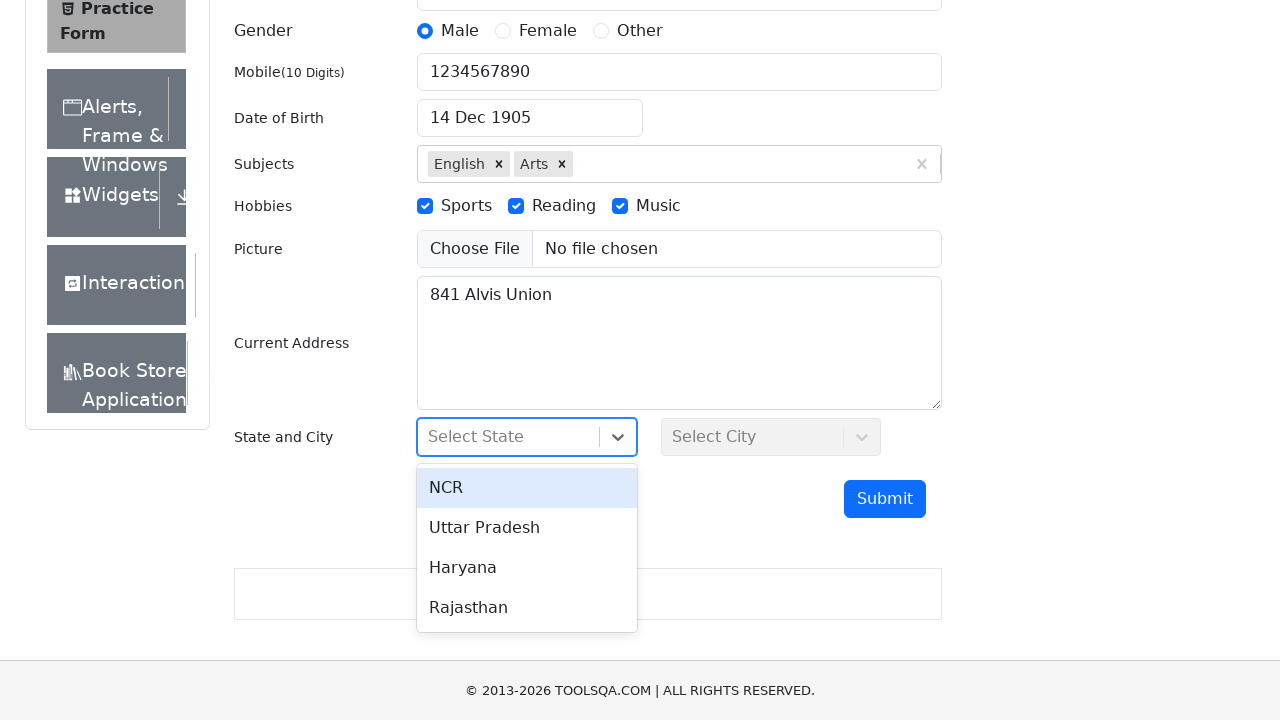

Pressed ArrowDown in state dropdown (navigation 1) on #react-select-3-input
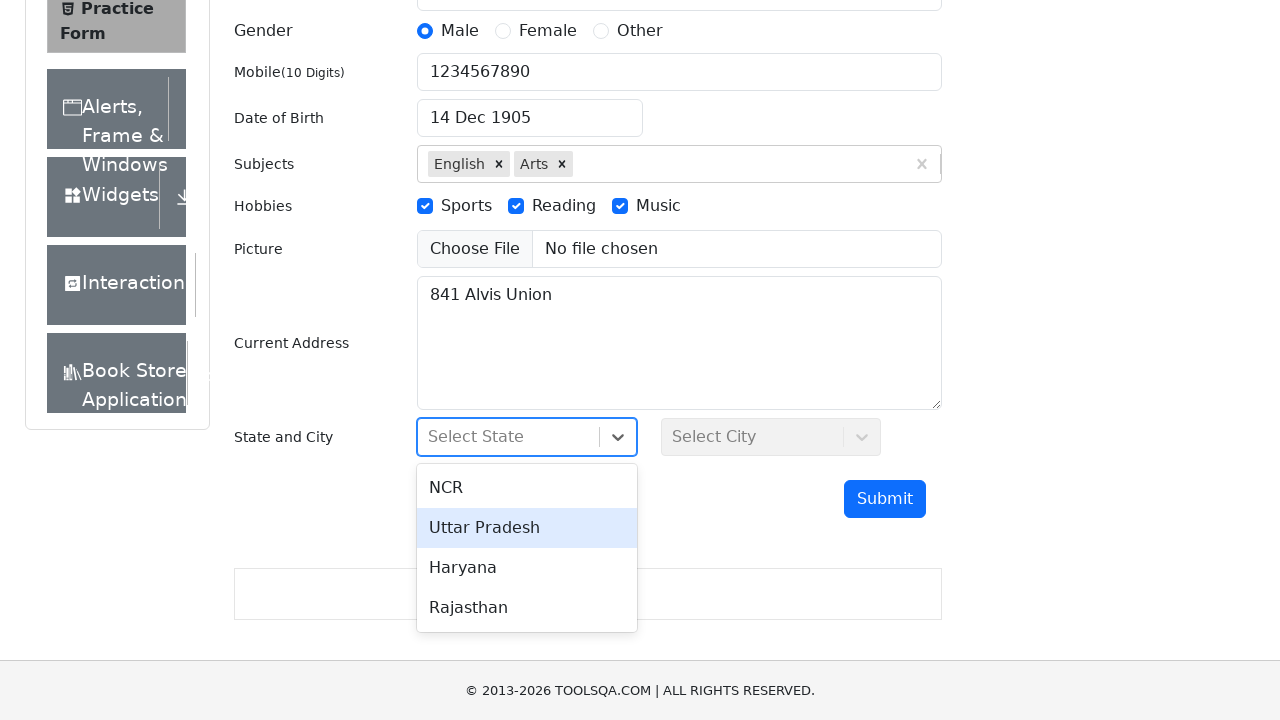

Pressed ArrowDown in state dropdown (navigation 2) on #react-select-3-input
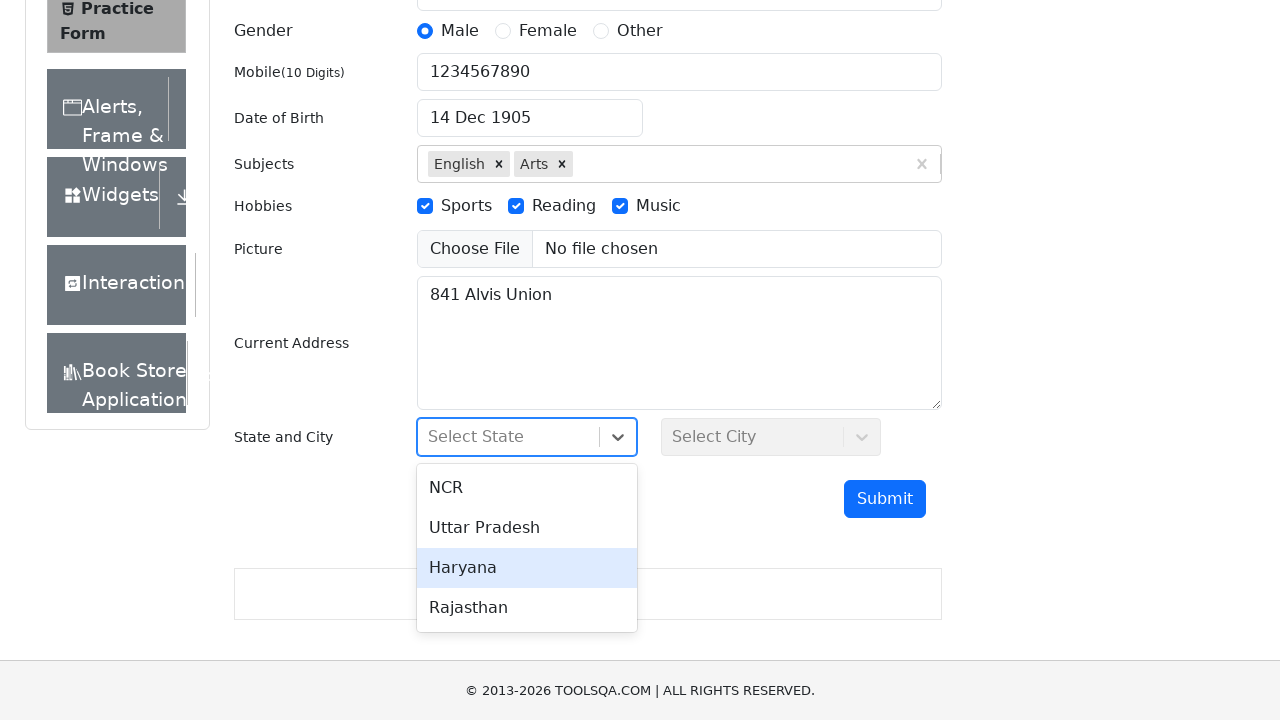

Pressed ArrowDown in state dropdown (navigation 3) on #react-select-3-input
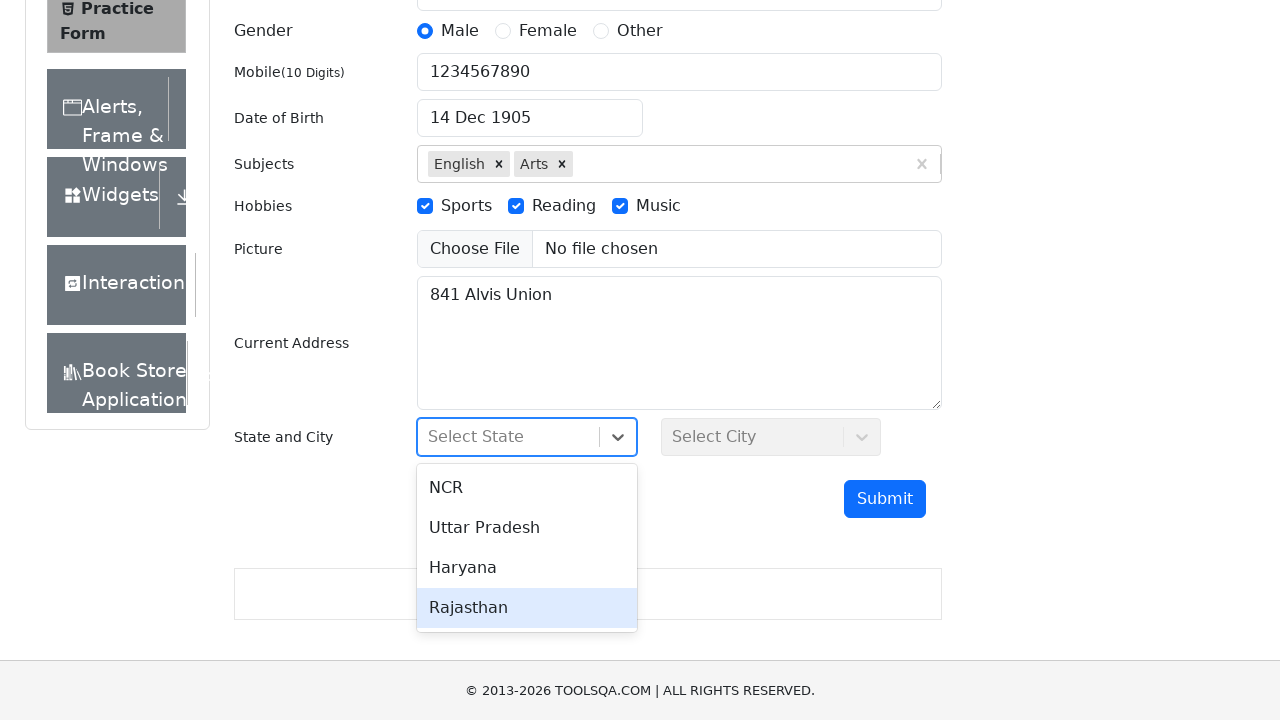

Pressed Enter to confirm state selection on #react-select-3-input
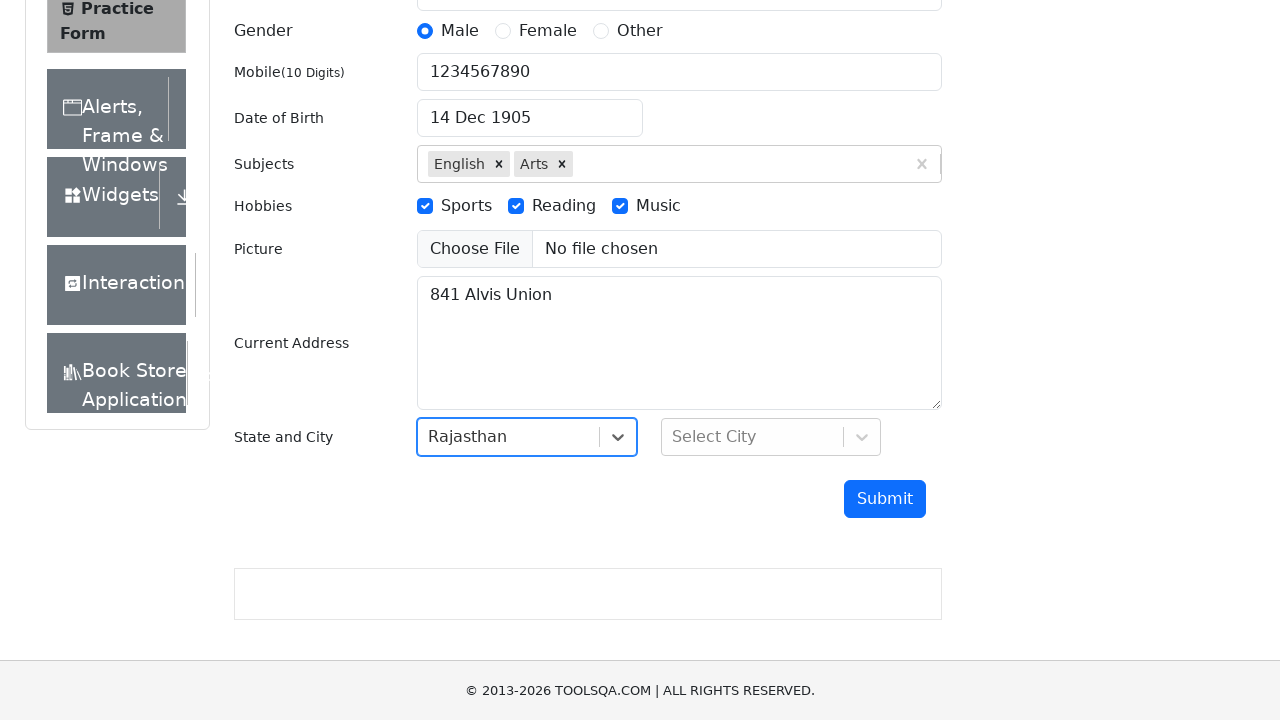

Clicked city dropdown to open at (771, 437) on #city
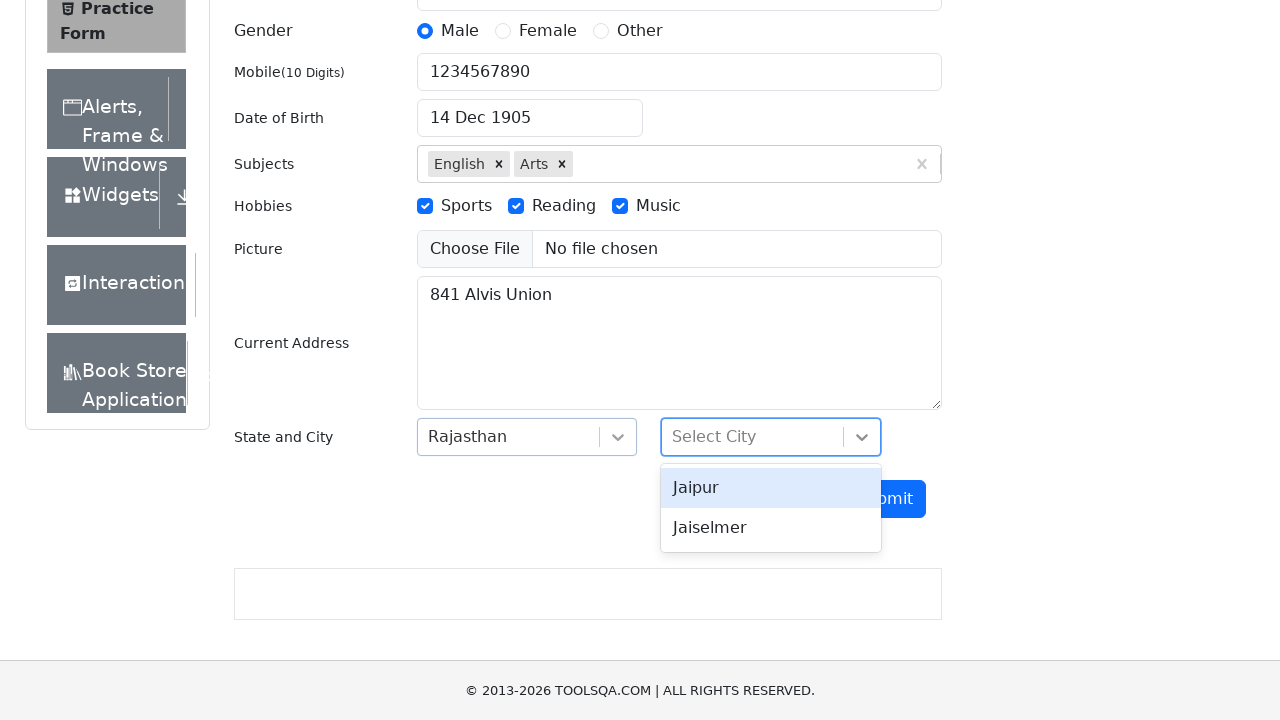

Pressed ArrowUp in city dropdown (navigation 1) on #react-select-4-input
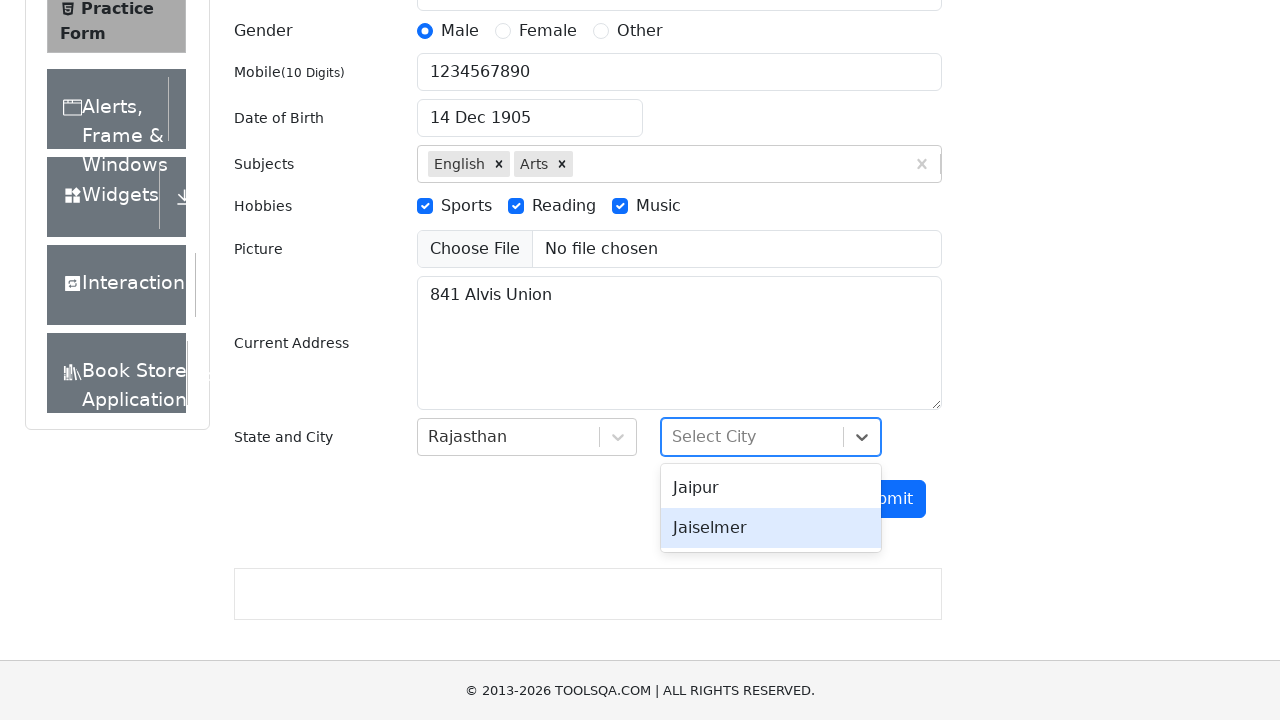

Pressed ArrowUp in city dropdown (navigation 2) on #react-select-4-input
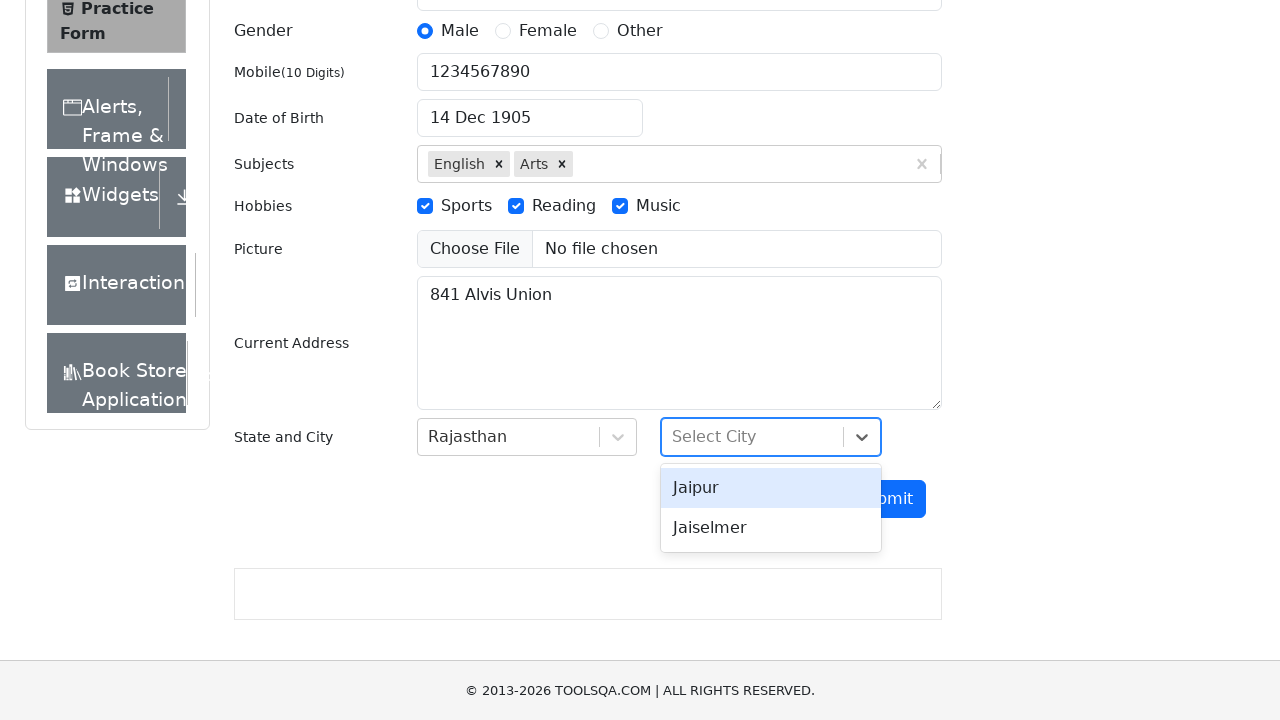

Pressed Enter to confirm city selection on #react-select-4-input
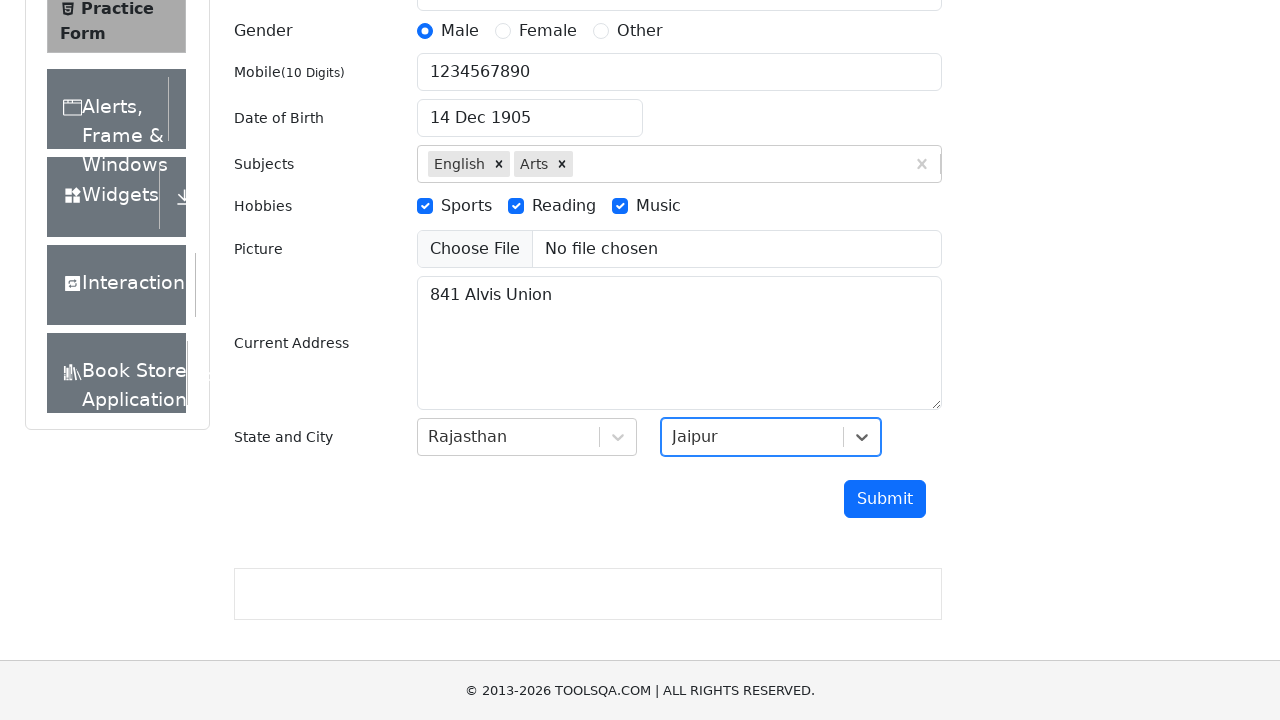

Pressed Enter to submit the form on #submit
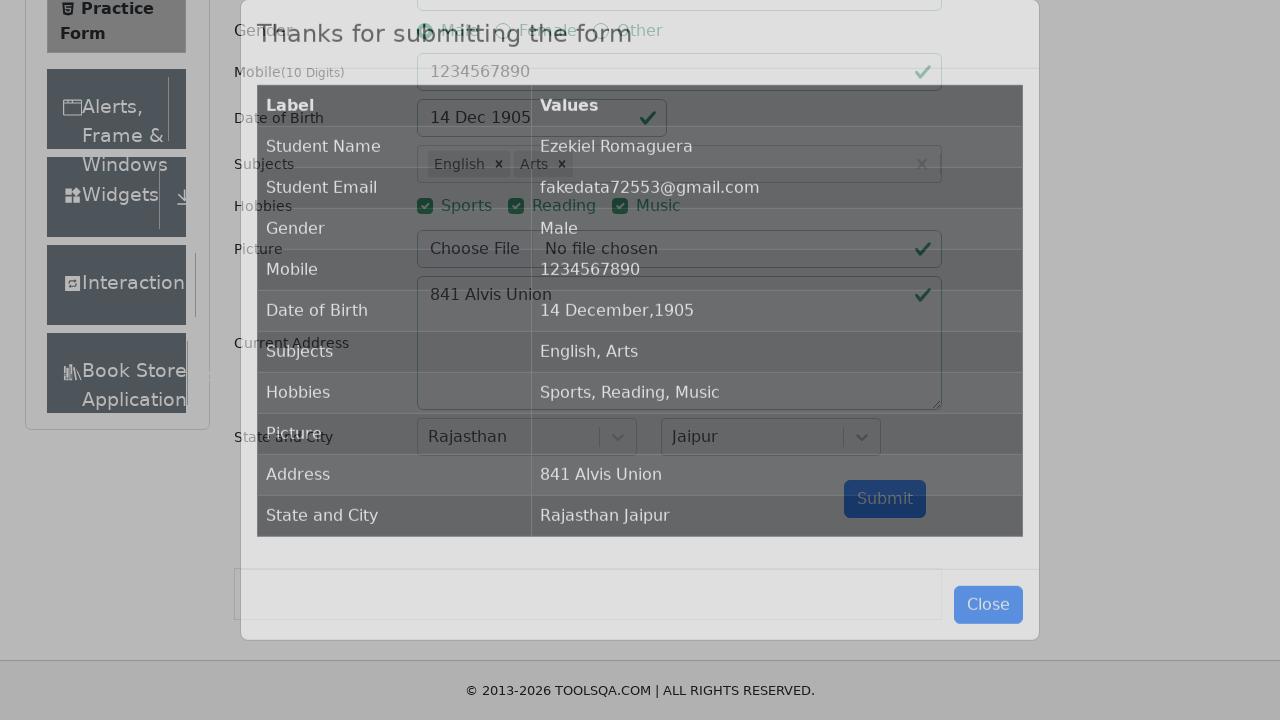

Confirmation modal with submitted data appeared
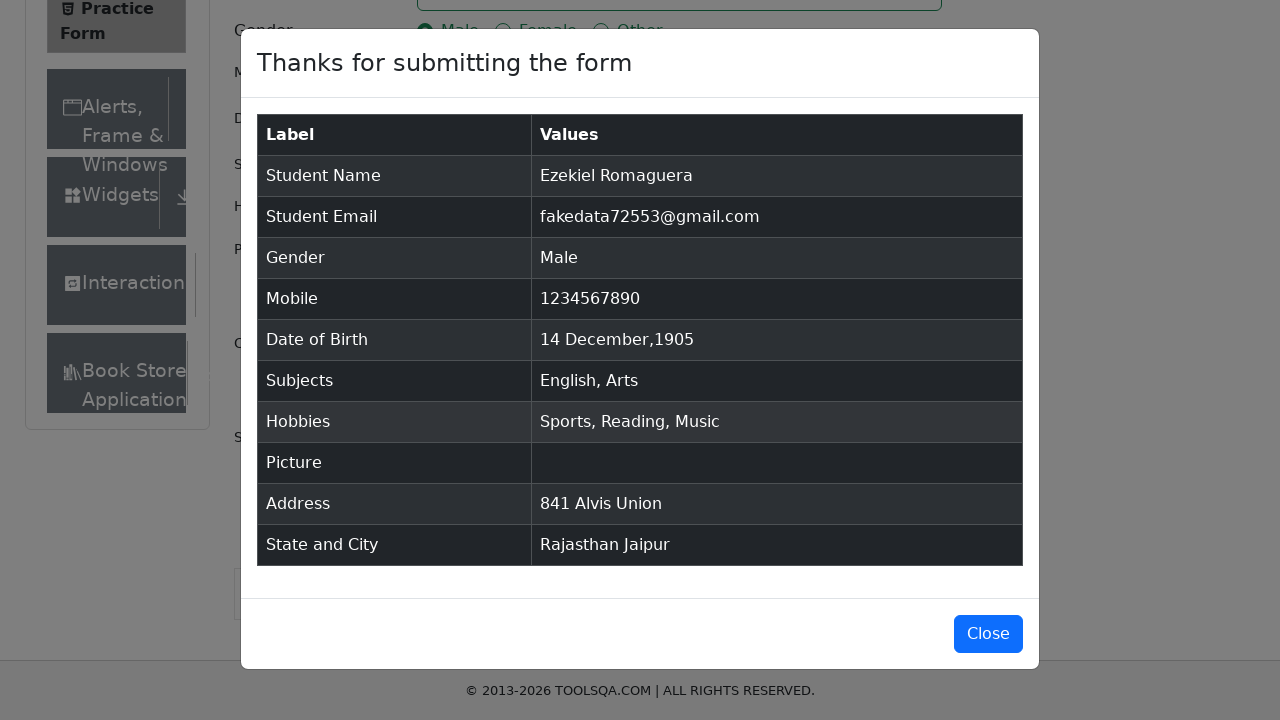

Clicked button to close confirmation modal at (988, 634) on #closeLargeModal
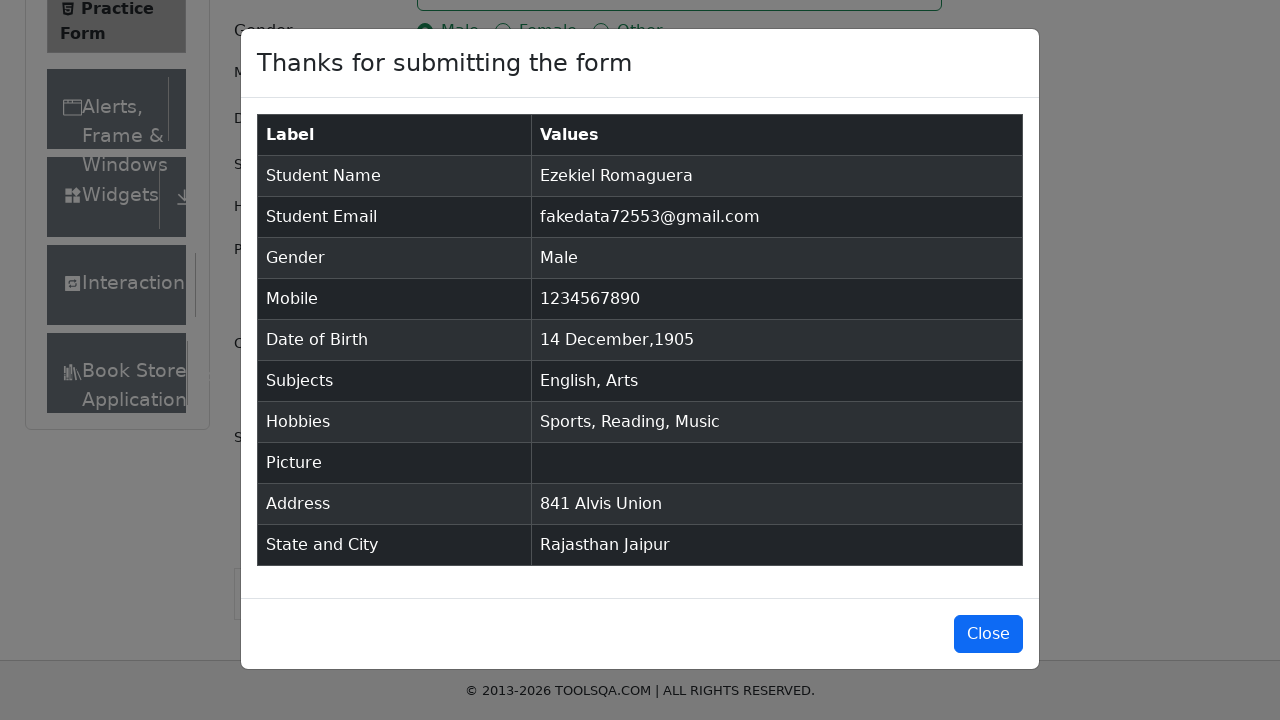

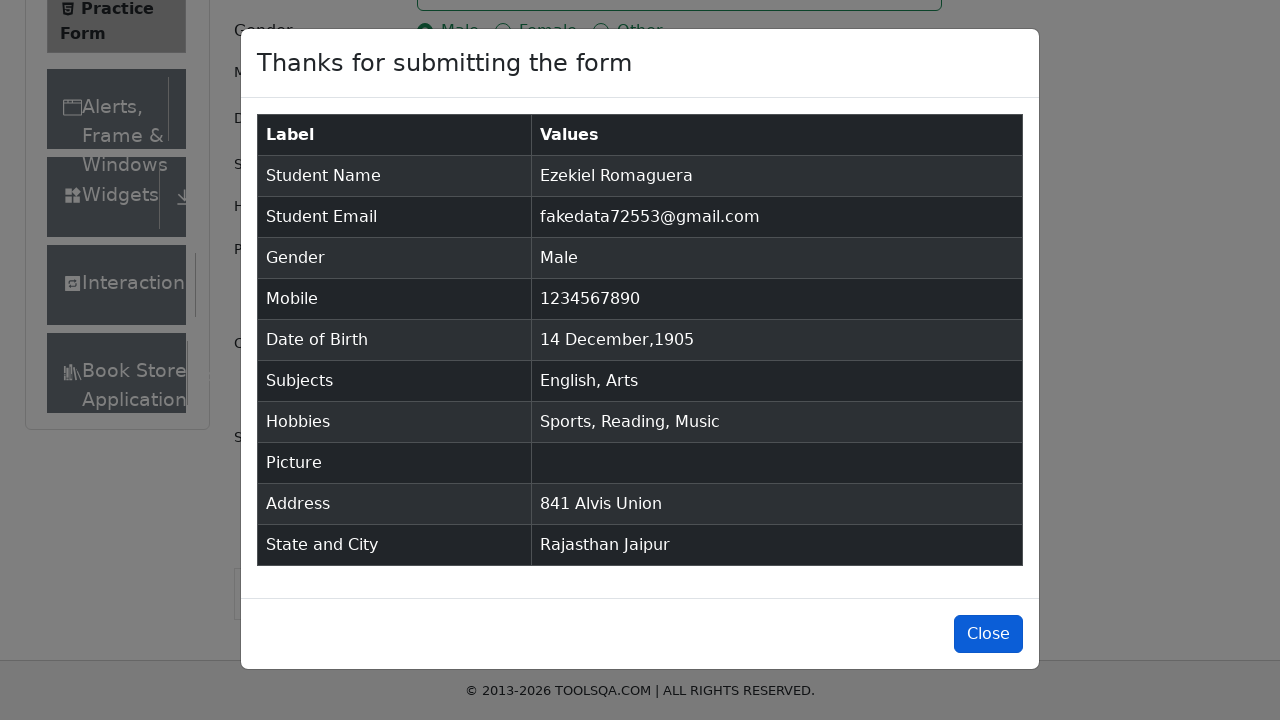